Fills a name input field with text and performs a double-click action on it

Starting URL: https://www.tutorialspoint.com/selenium/practice/selenium_automation_practice.php

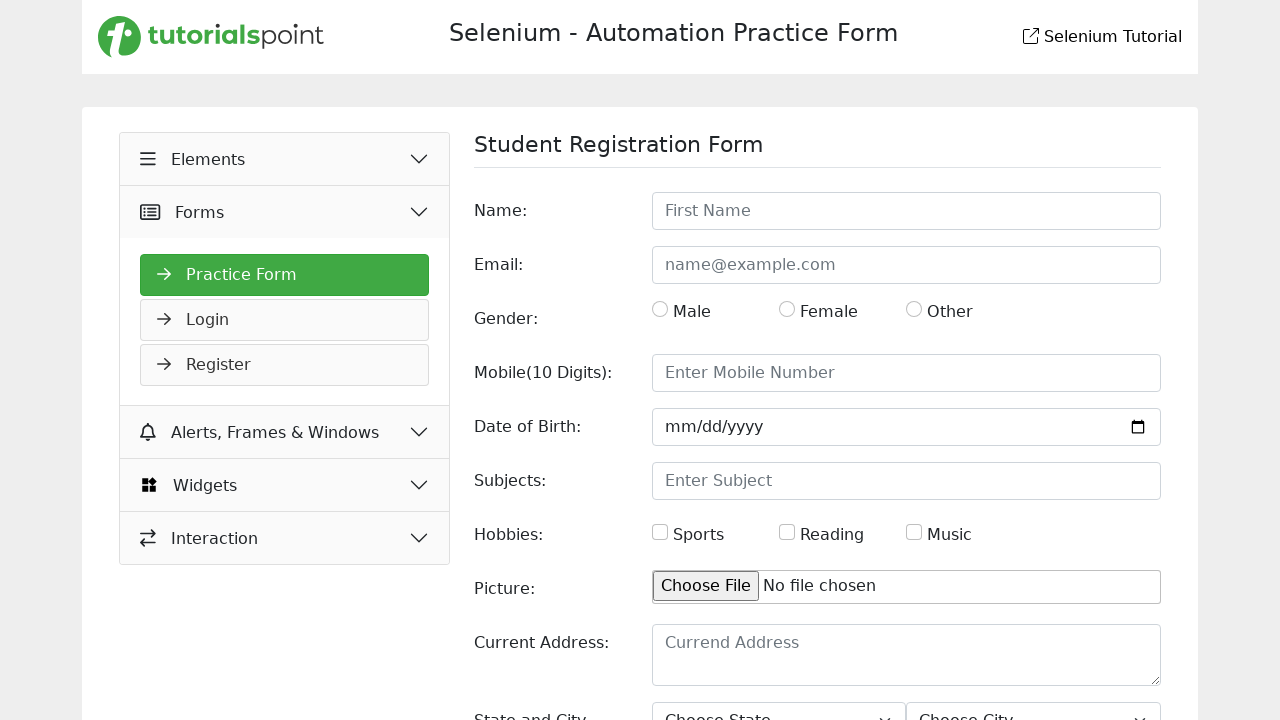

Cleared the name input field on #name
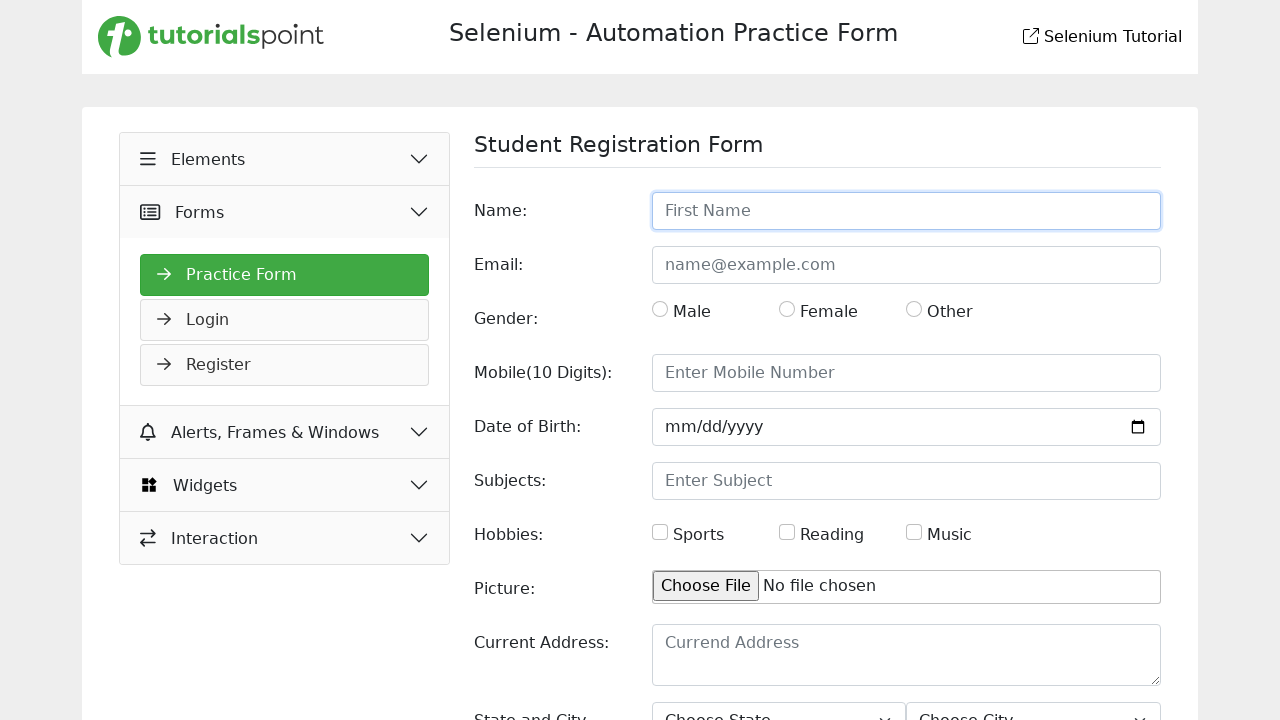

Filled name input field with 'Sammy' on #name
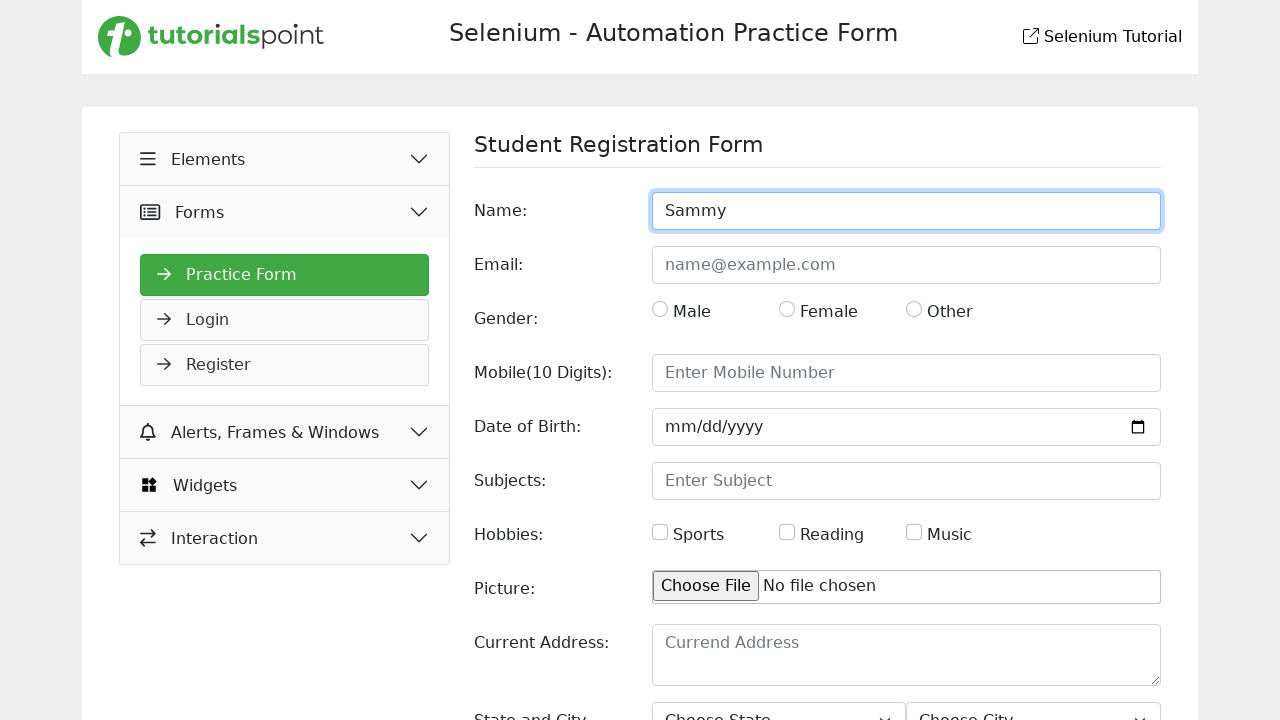

Double-clicked on the name input field at (906, 211) on #name
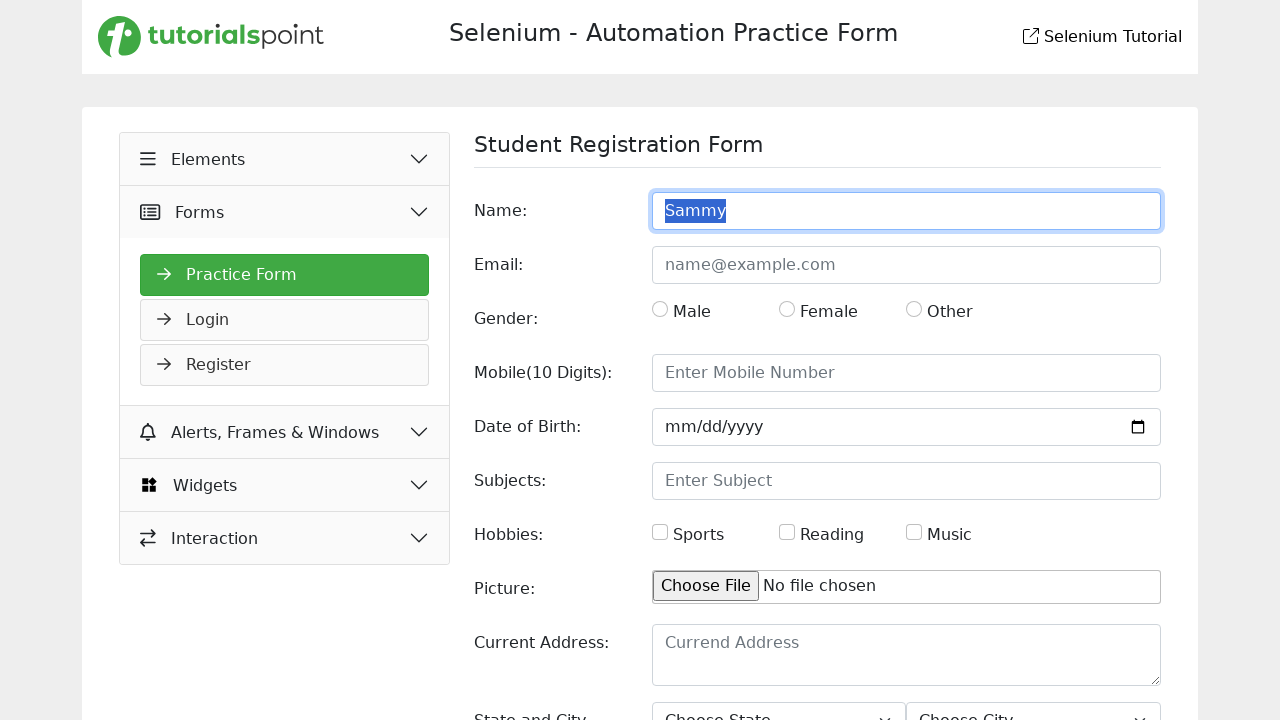

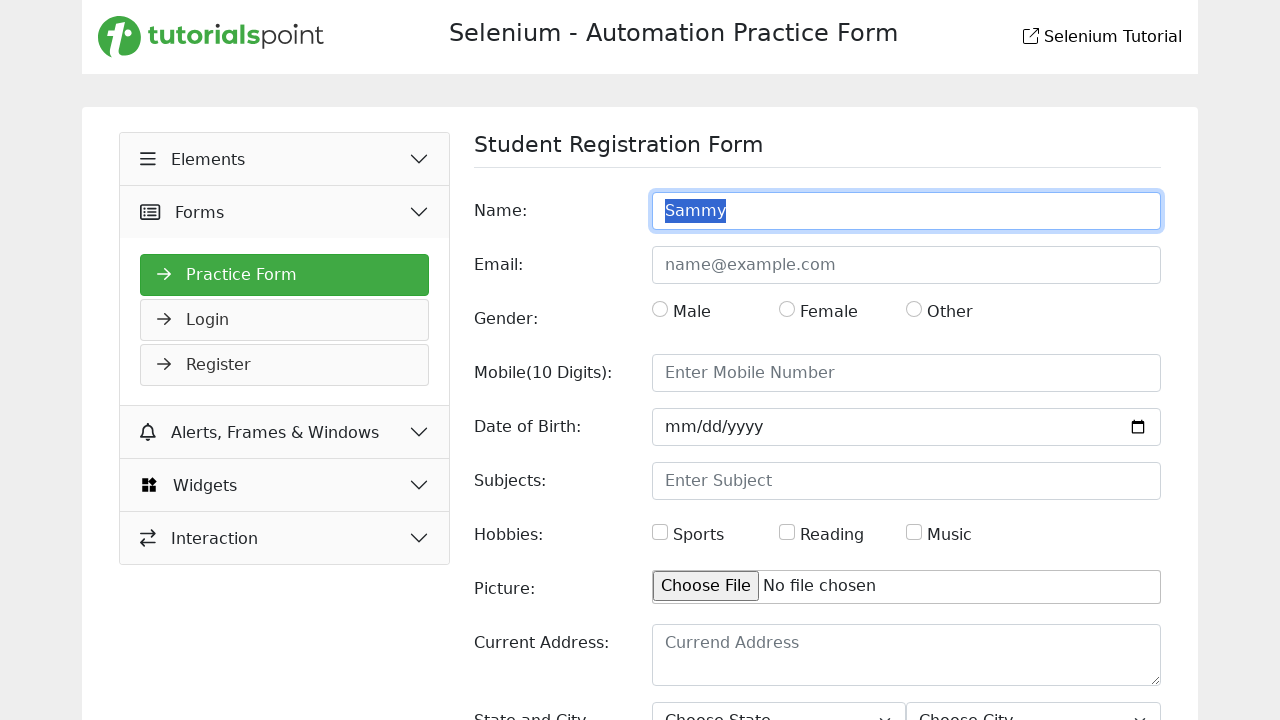